Tests a date picker widget by clicking on the date input field and selecting today's date from the calendar popup

Starting URL: https://demo.automationtesting.in/Datepicker.html

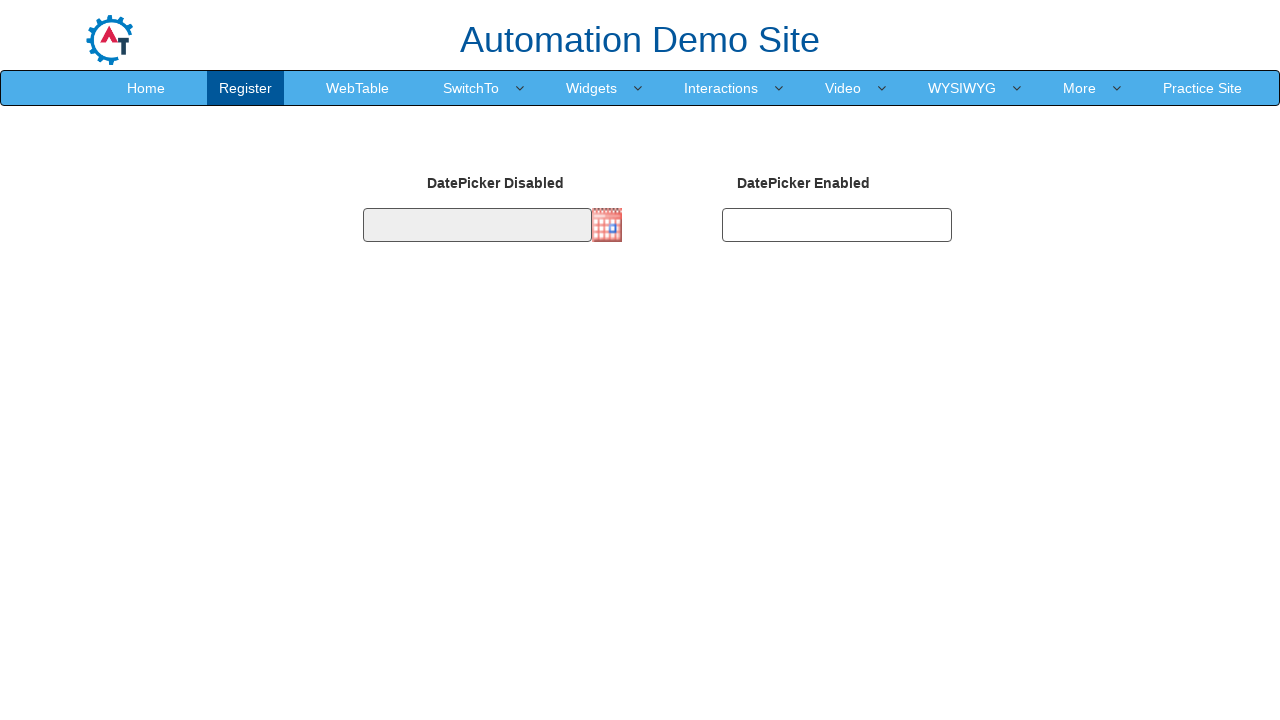

Clicked on datepicker input field to open calendar at (477, 225) on input#datepicker1
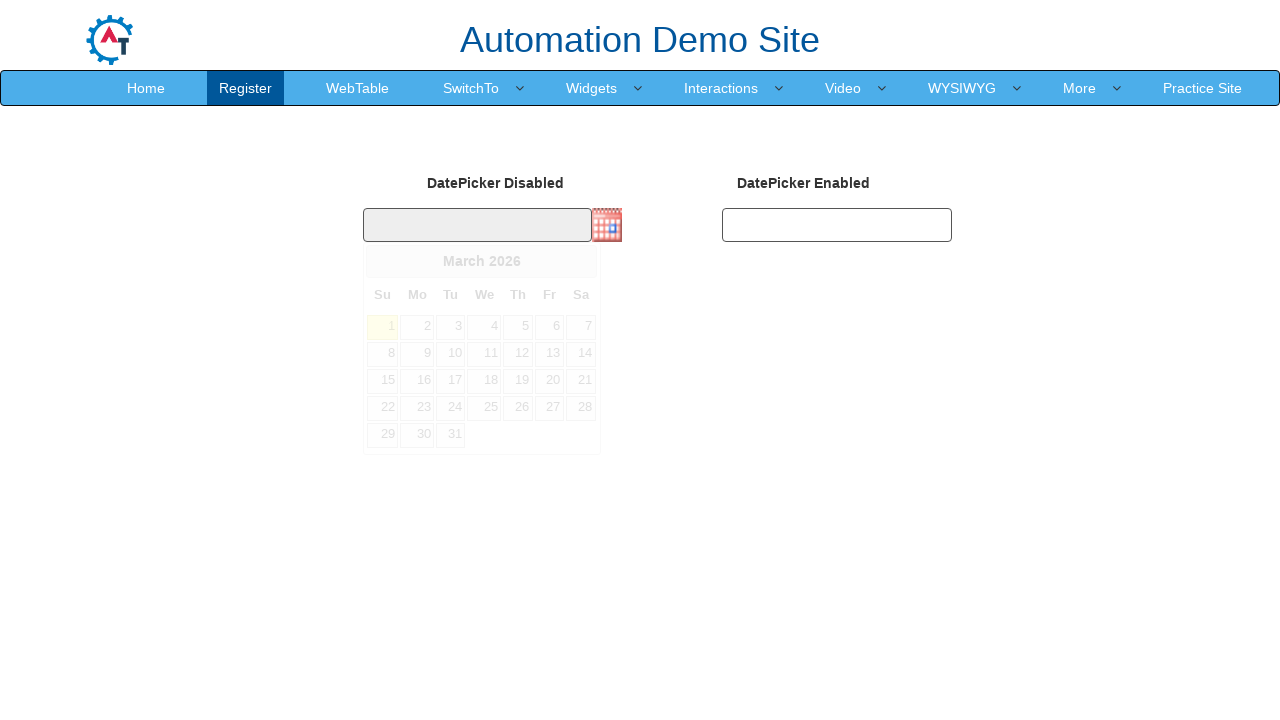

Calendar popup appeared
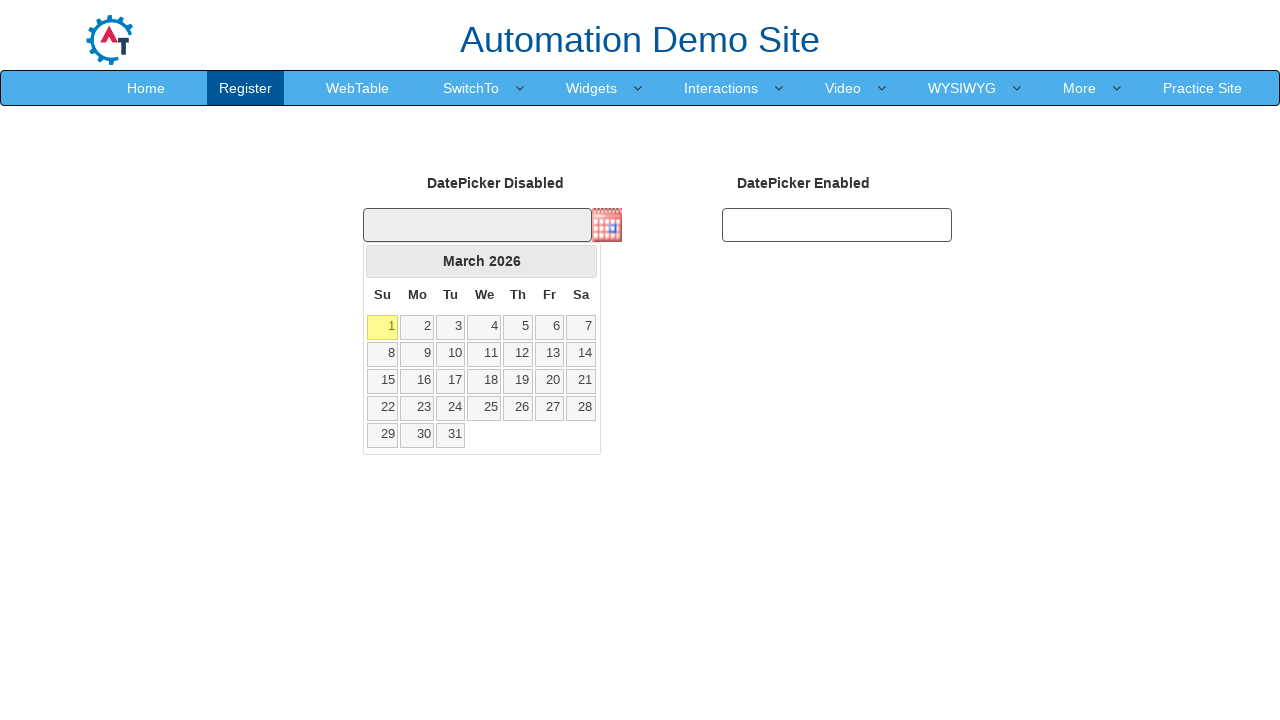

Clicked on today's date (1) in the calendar at (383, 327) on //a[contains(text(),'1')]
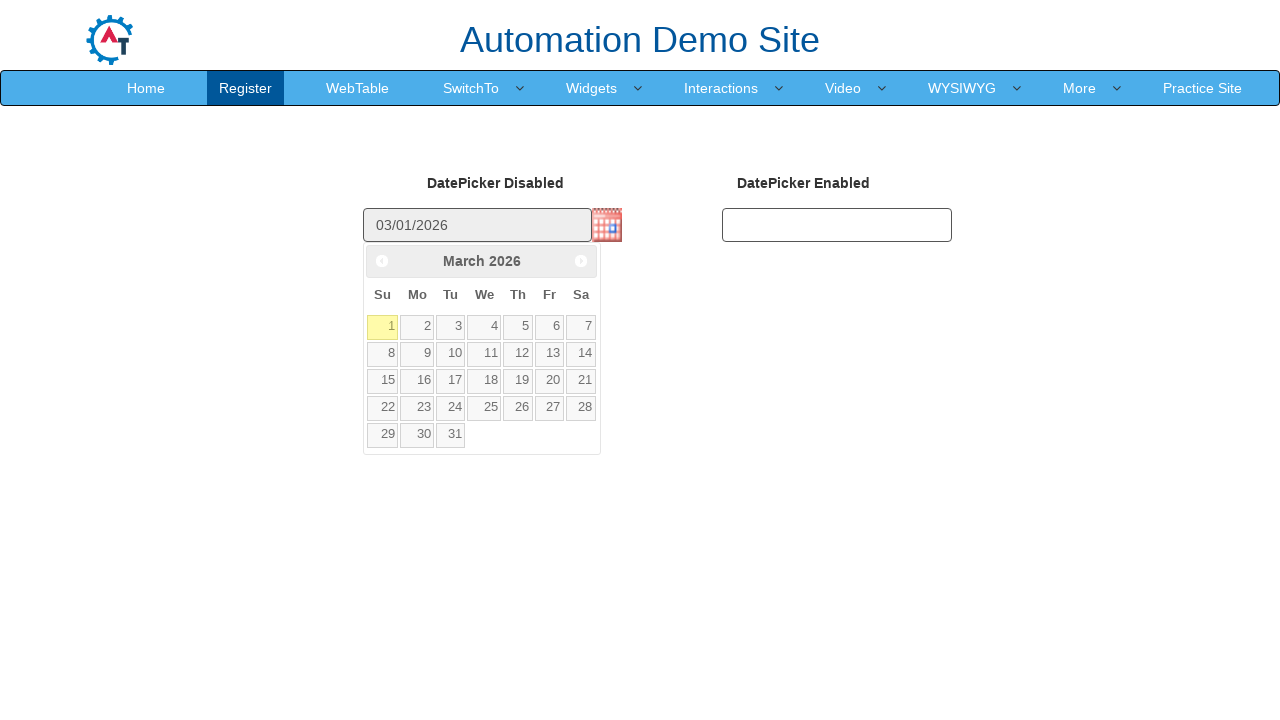

Waited for date selection to complete
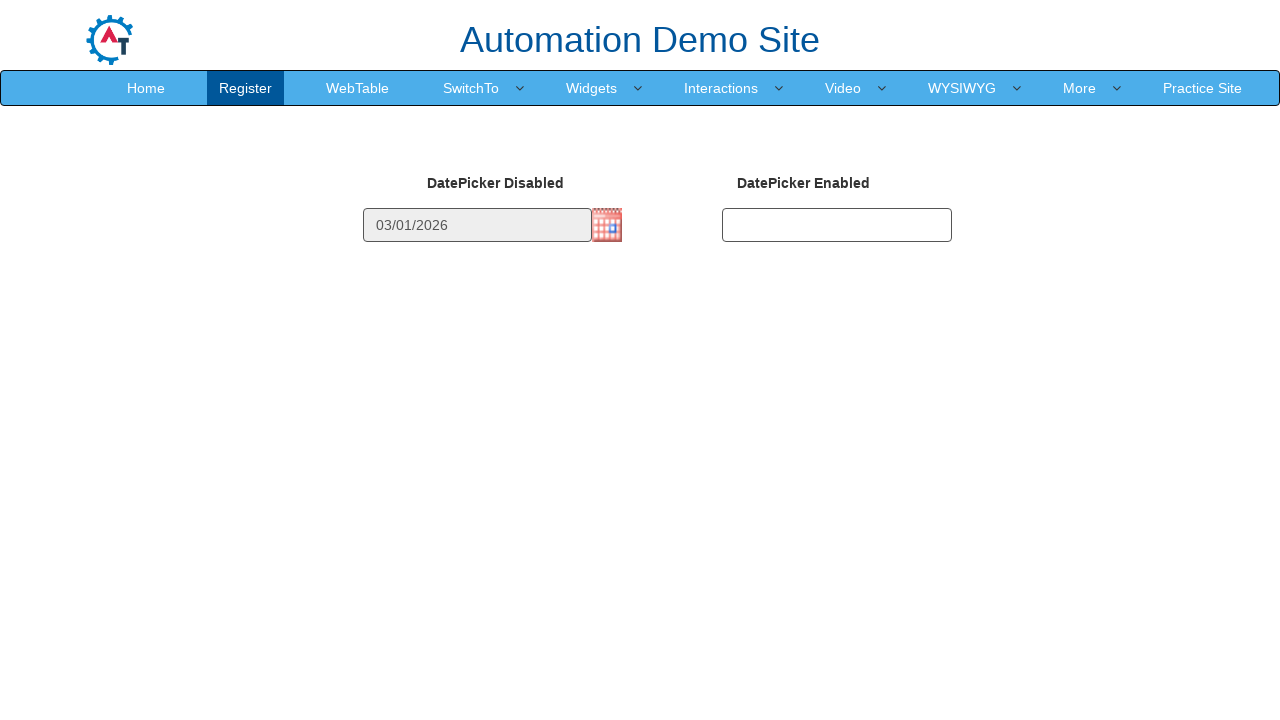

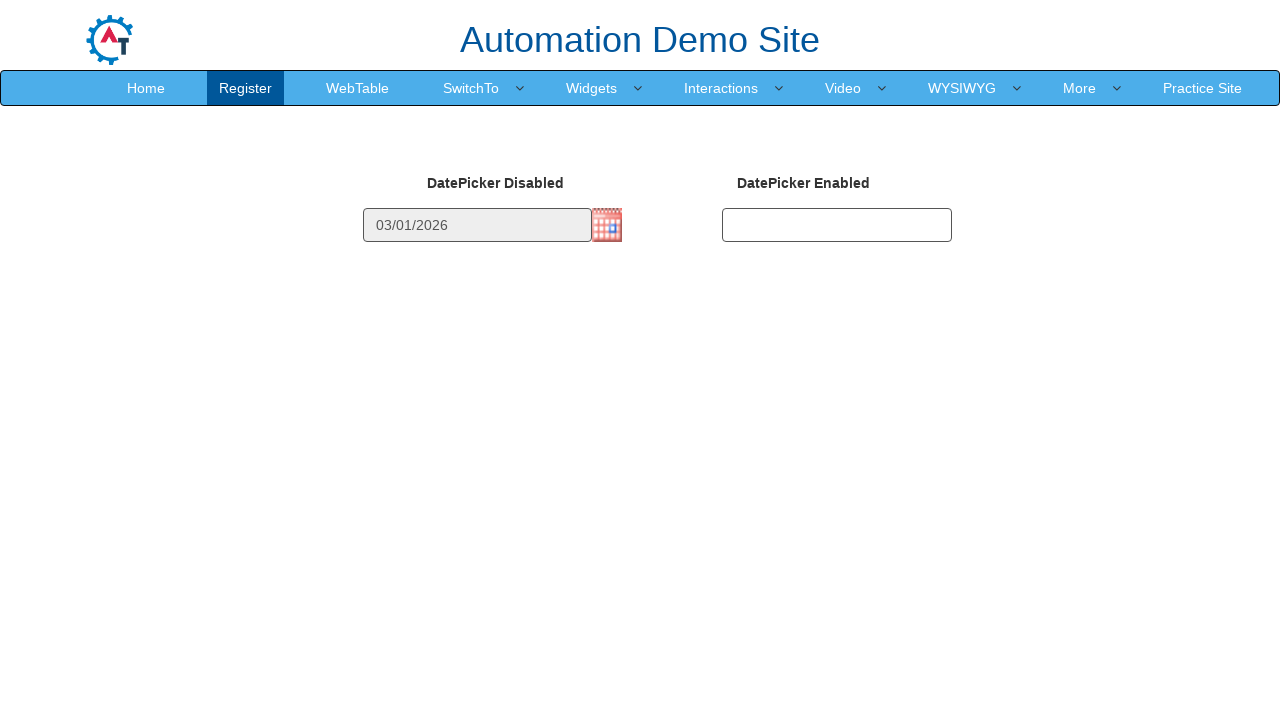